Tests mouse hover functionality on SpiceJet website by hovering over the SpiceClub menu item and clicking on the "Our Program" link that appears.

Starting URL: https://www.spicejet.com/

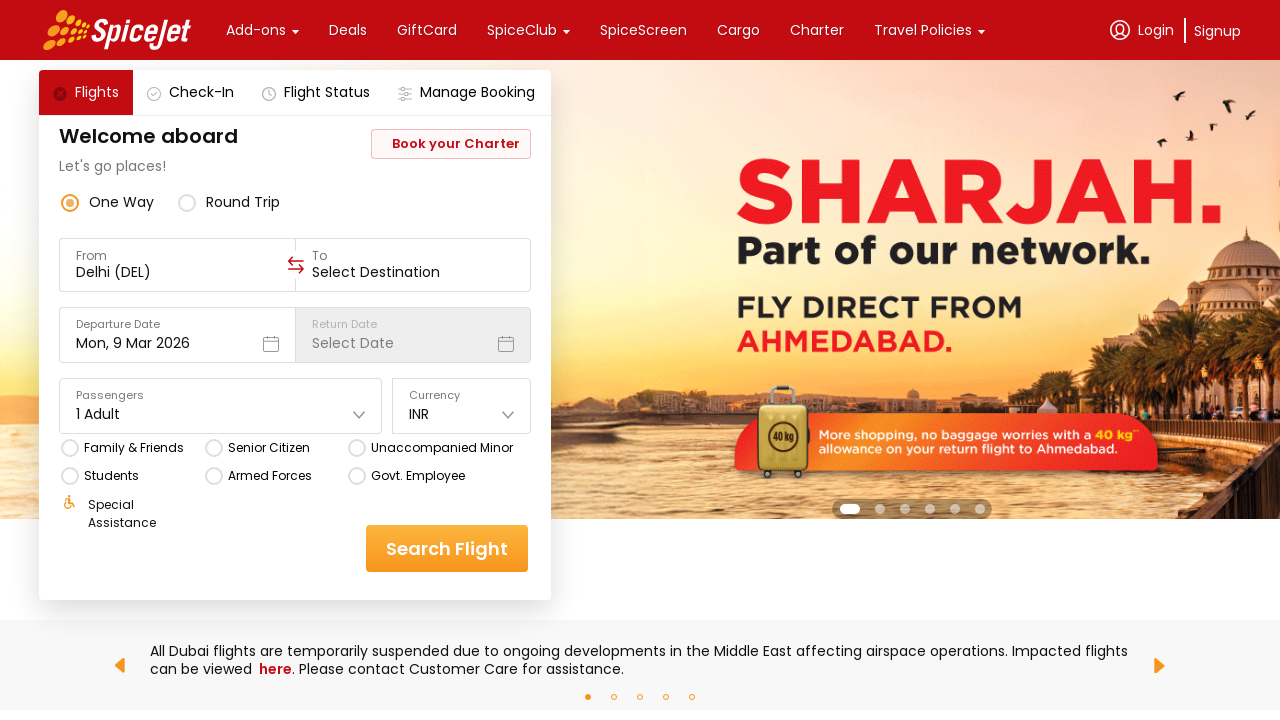

Hovered over SpiceClub menu item at (522, 30) on xpath=//div[text()='SpiceClub'] >> nth=0
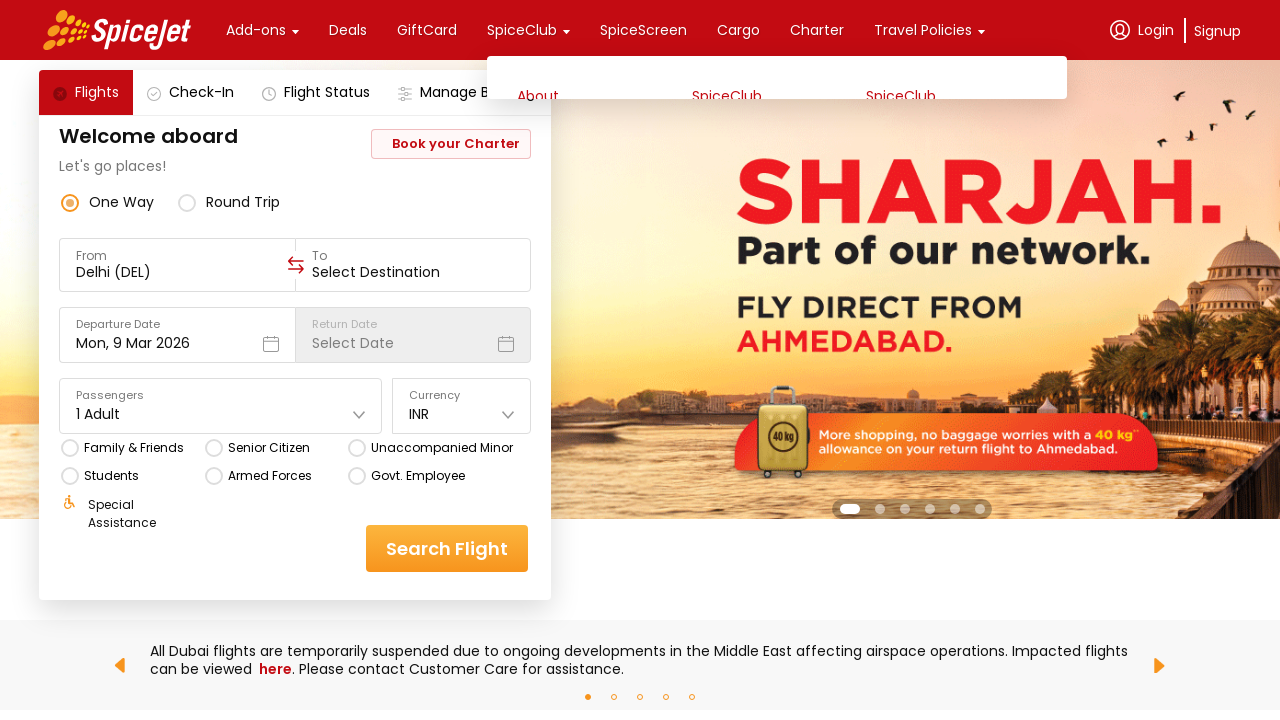

Waited for 'Our Program' link to become visible in dropdown
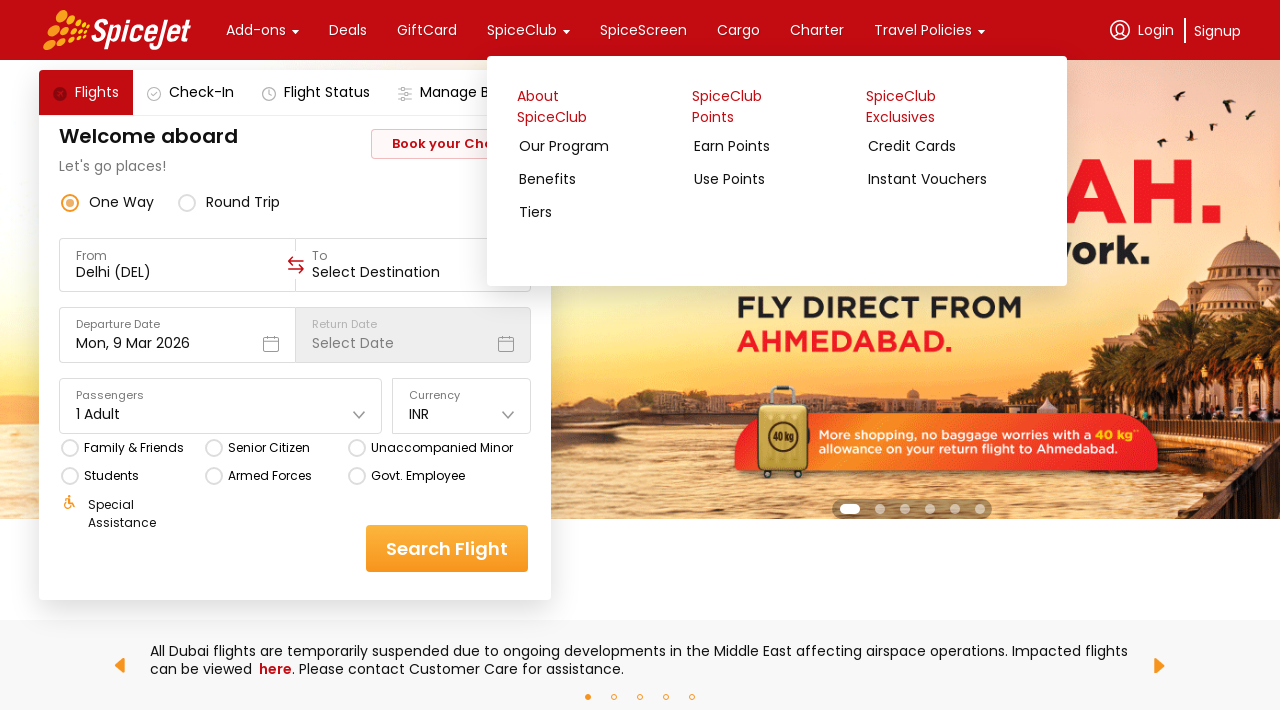

Clicked on 'Our Program' link in SpiceClub dropdown at (601, 152) on xpath=//a[contains(@href,'/home#program')]
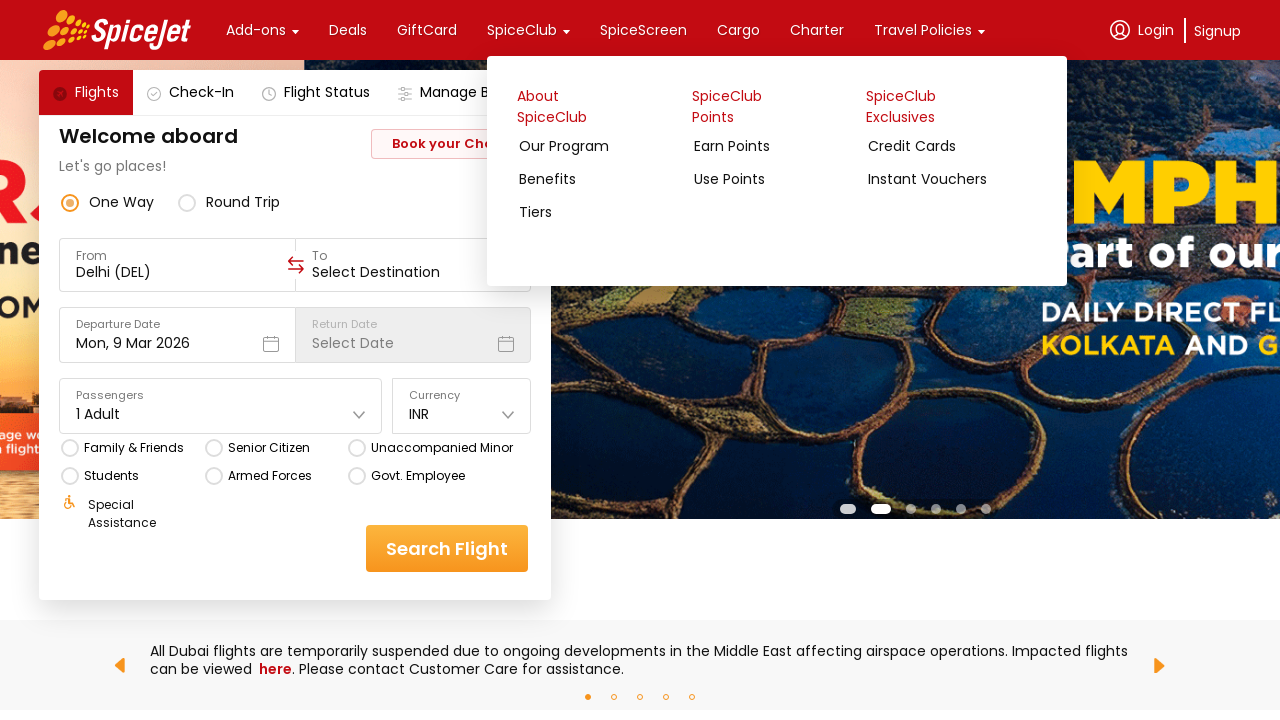

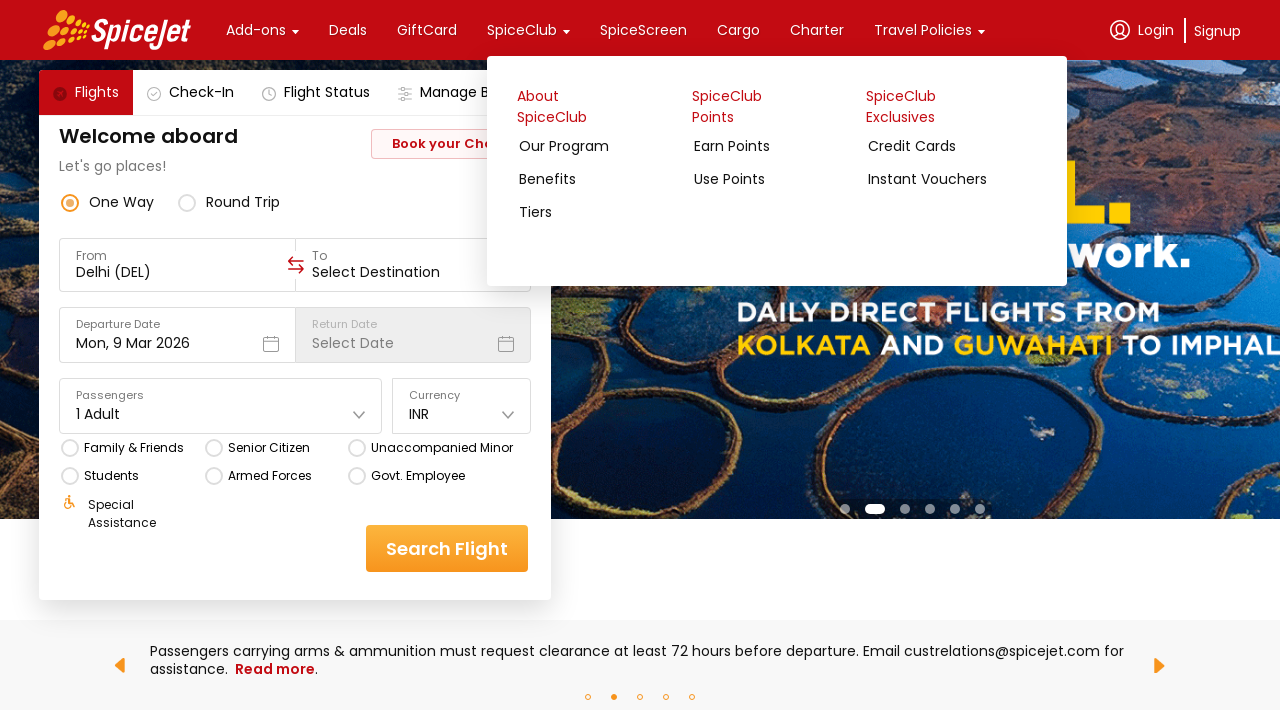